Navigates to the ZeroBank login page and verifies that the page header displays correctly. The test checks for the presence of the h3 header element on the login page.

Starting URL: http://zero.webappsecurity.com/login.html

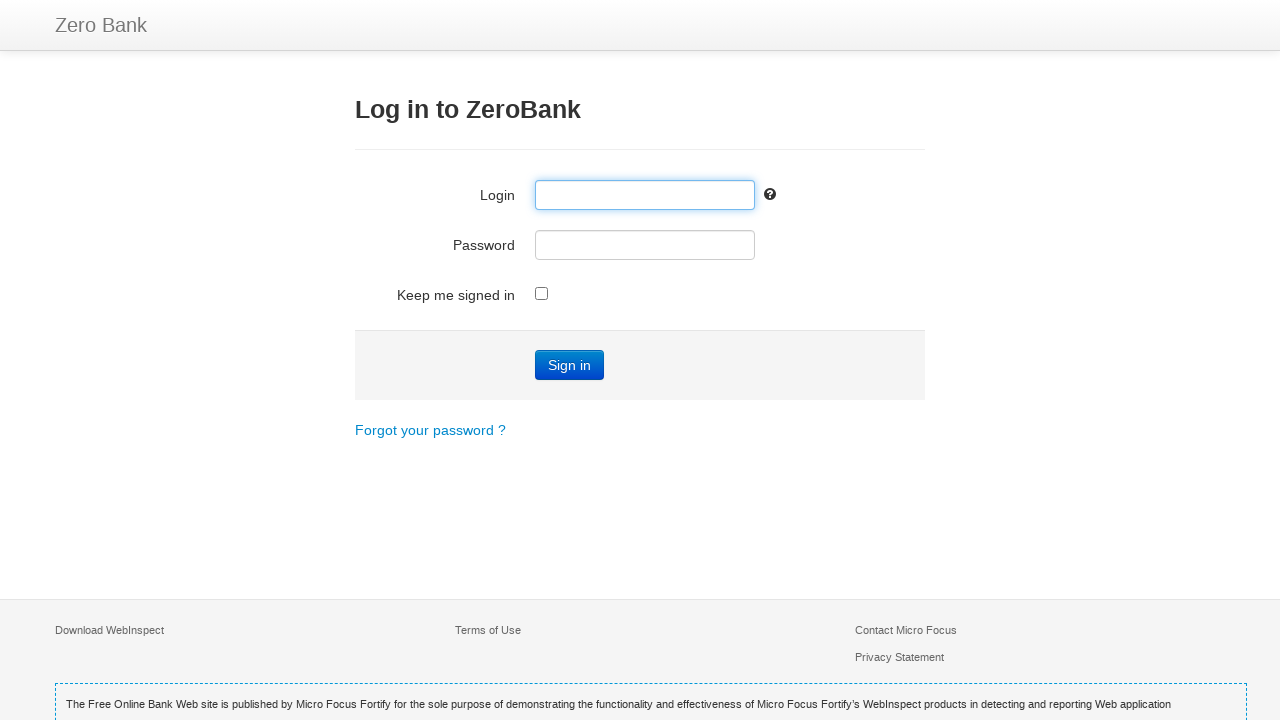

Navigated to ZeroBank login page
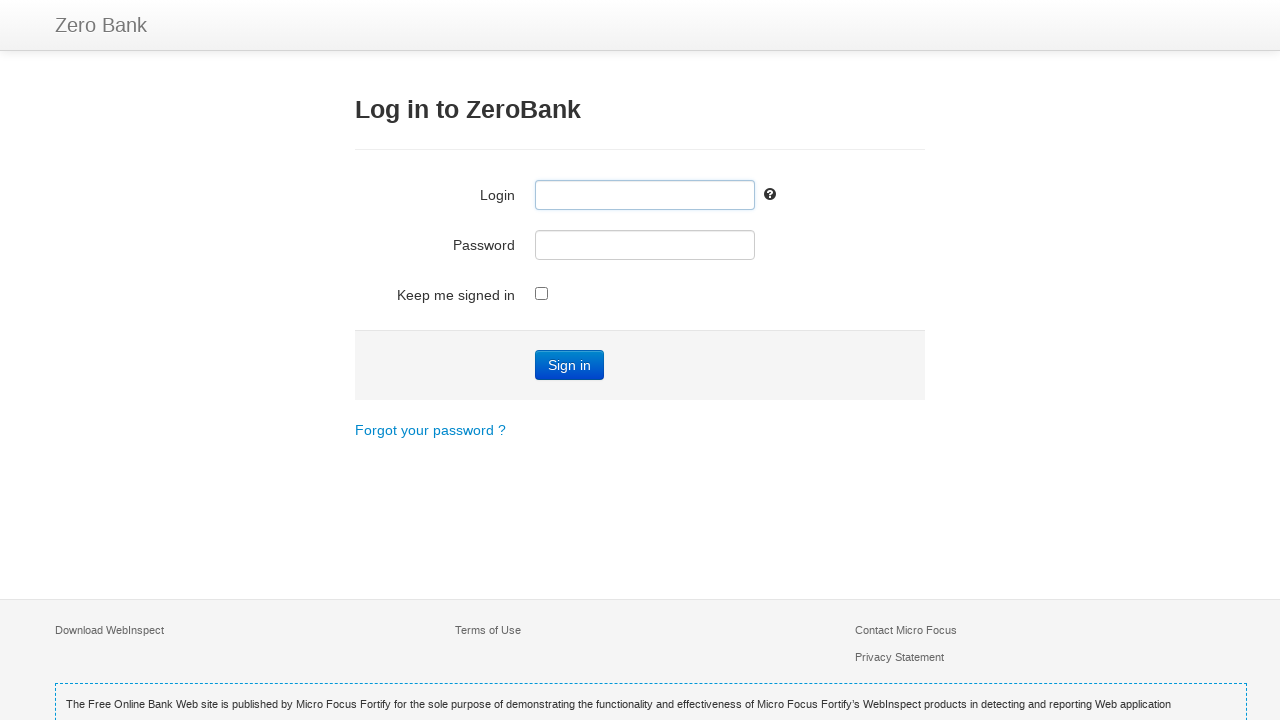

Header element (h3) is present and loaded on the login page
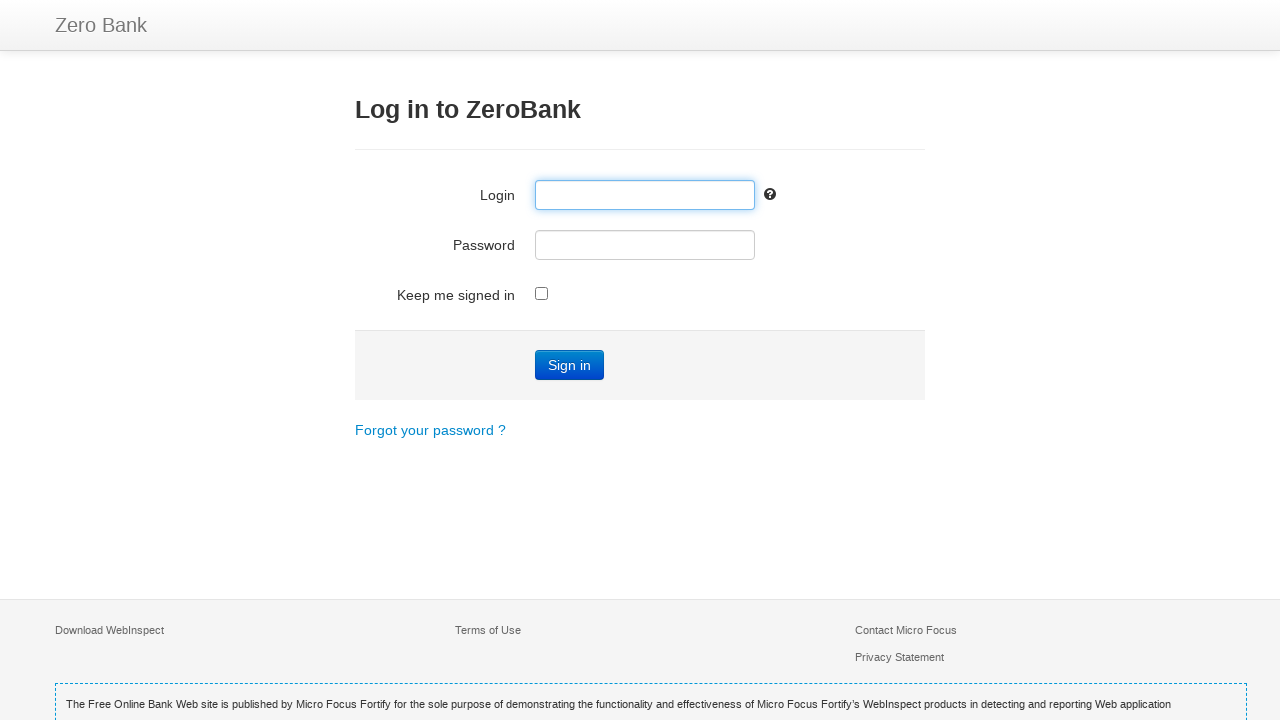

Retrieved header text content
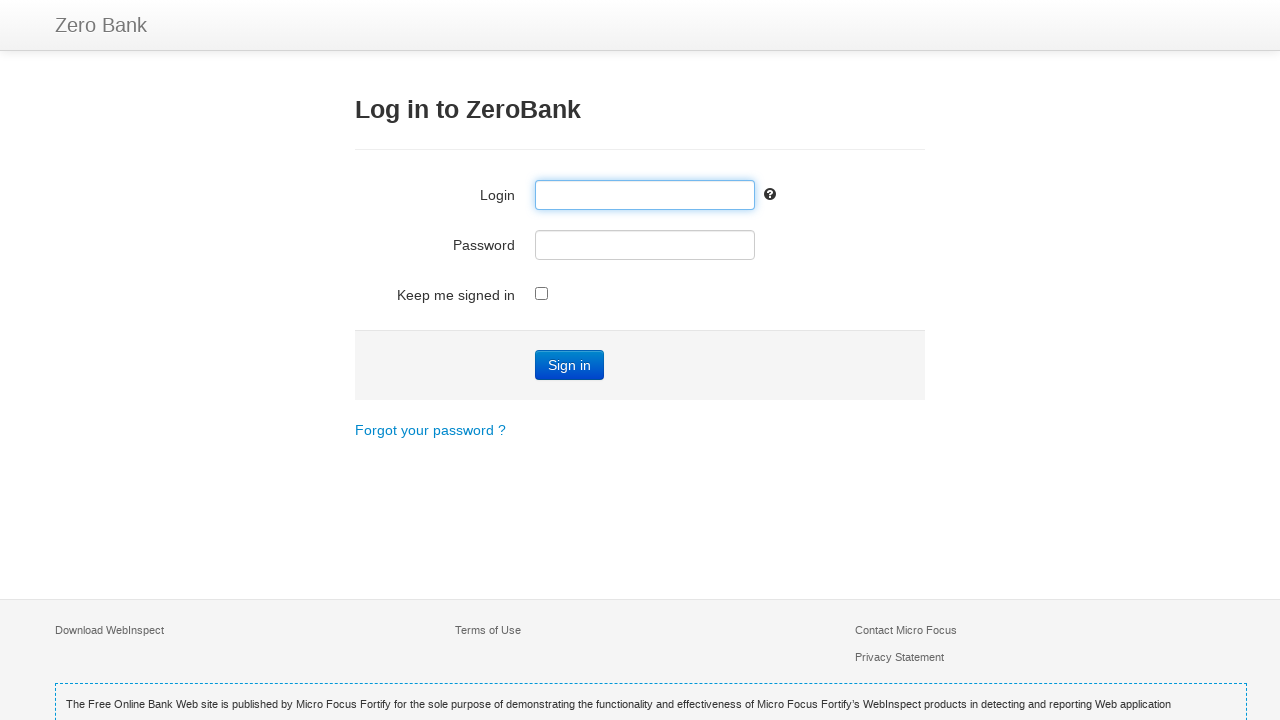

Header text verification PASSED - text matches 'Log in to ZeroBank'
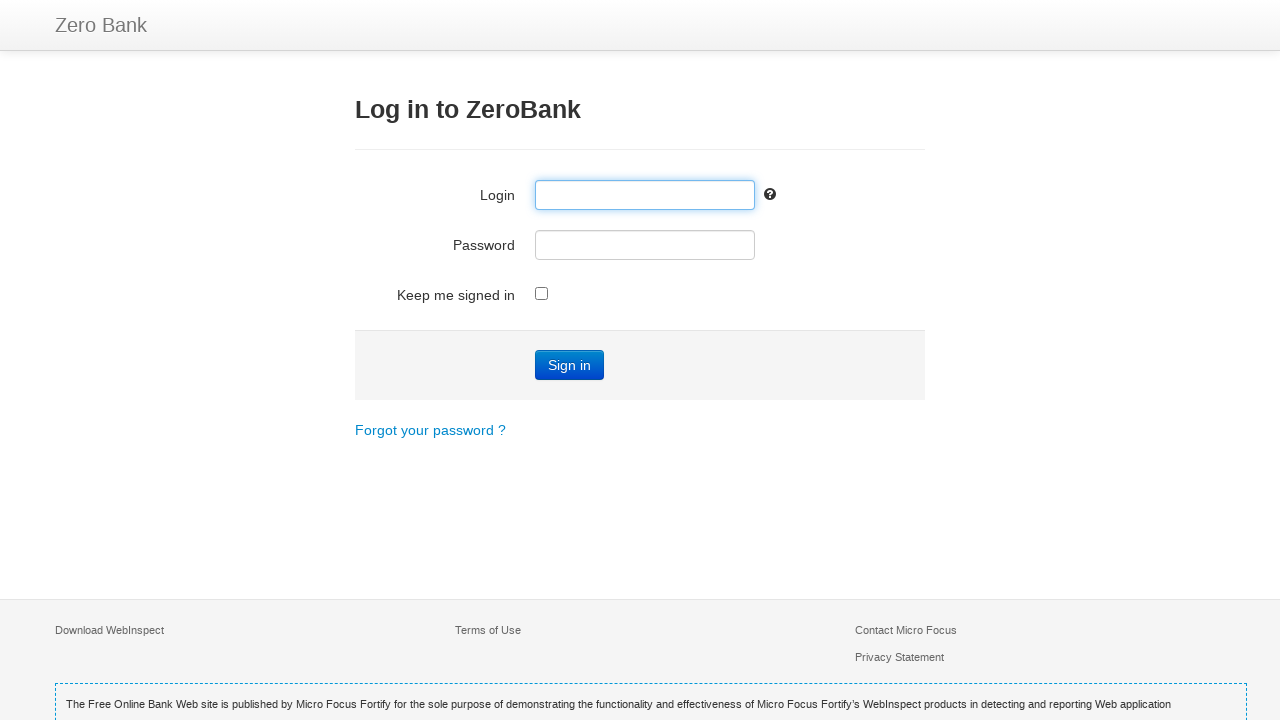

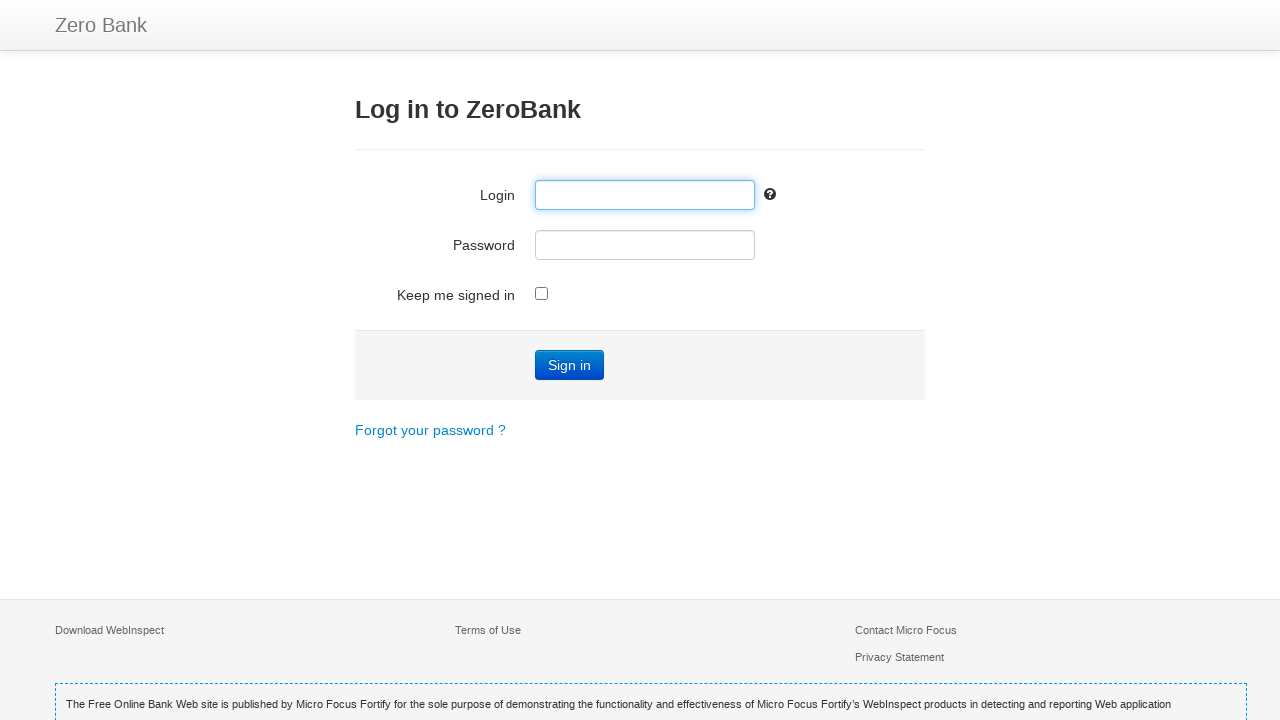